Tests JavaScript prompt dialog by clicking the prompt button, entering text in the dialog, and verifying the entered text is displayed

Starting URL: https://the-internet.herokuapp.com/javascript_alerts

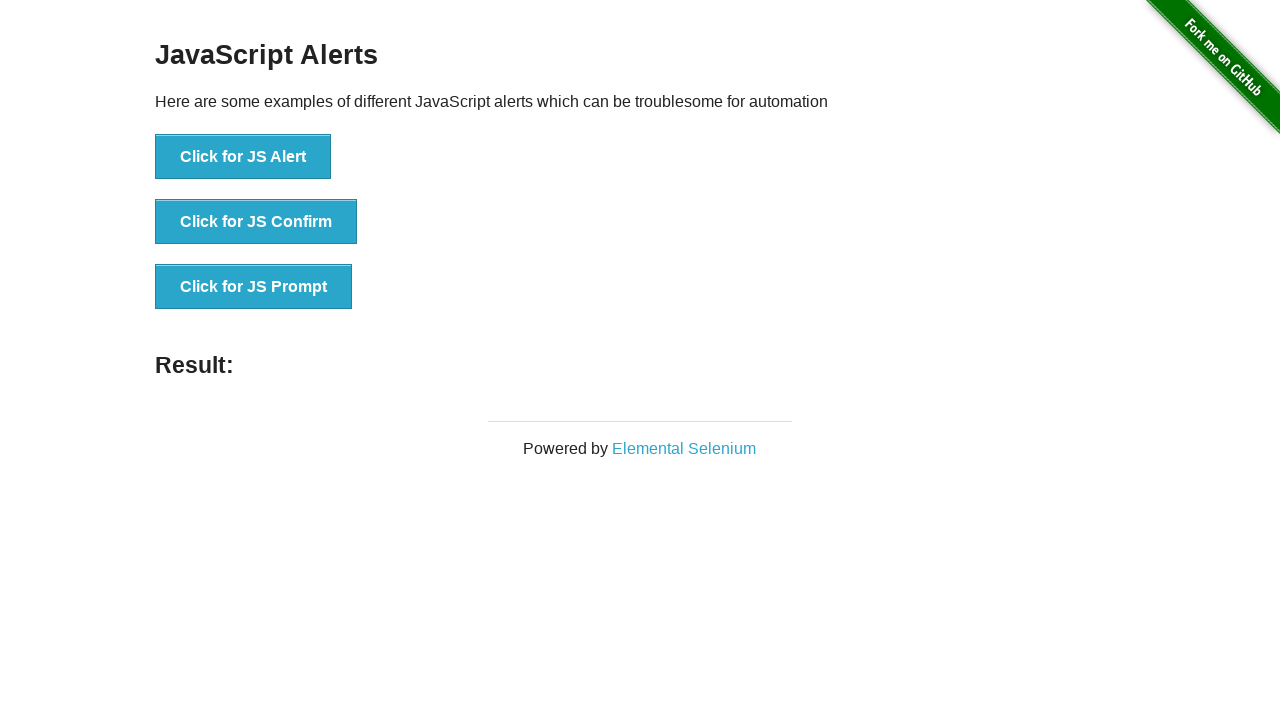

Set up dialog handler to accept JS prompt with text 'Welcome to Playwright Learning'
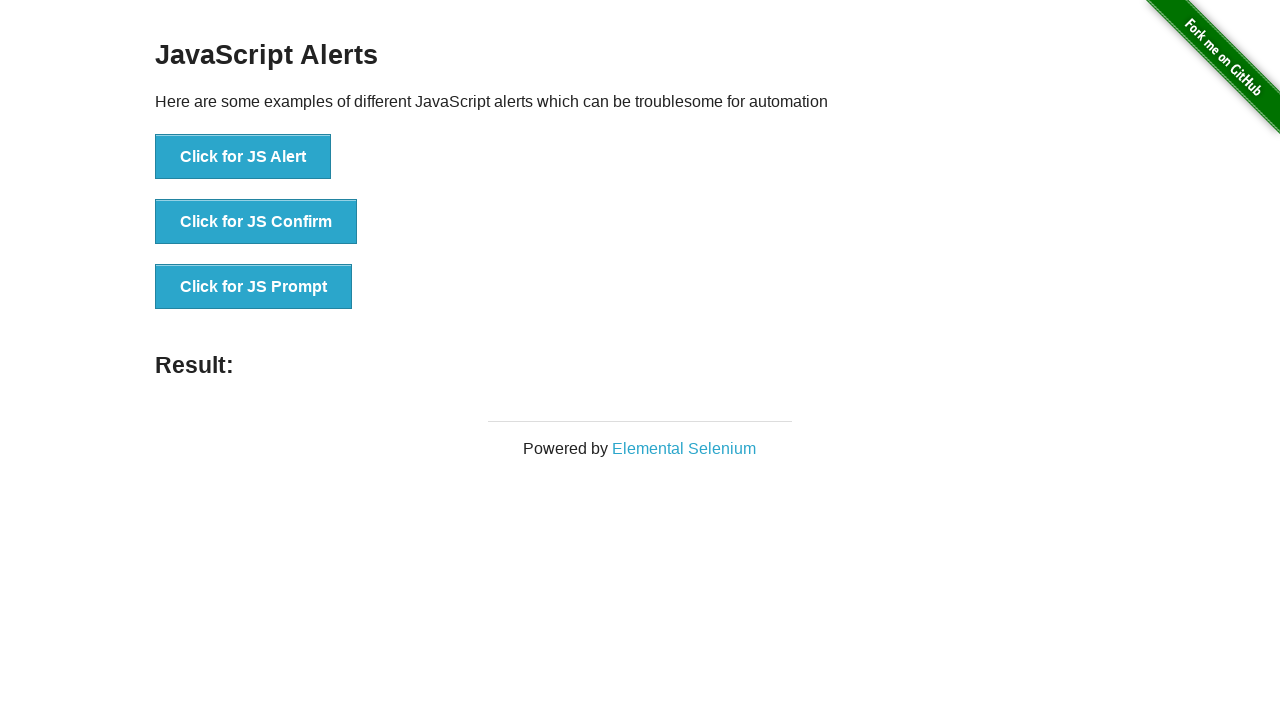

Clicked the JS Prompt button at (254, 287) on text=Click for JS Prompt
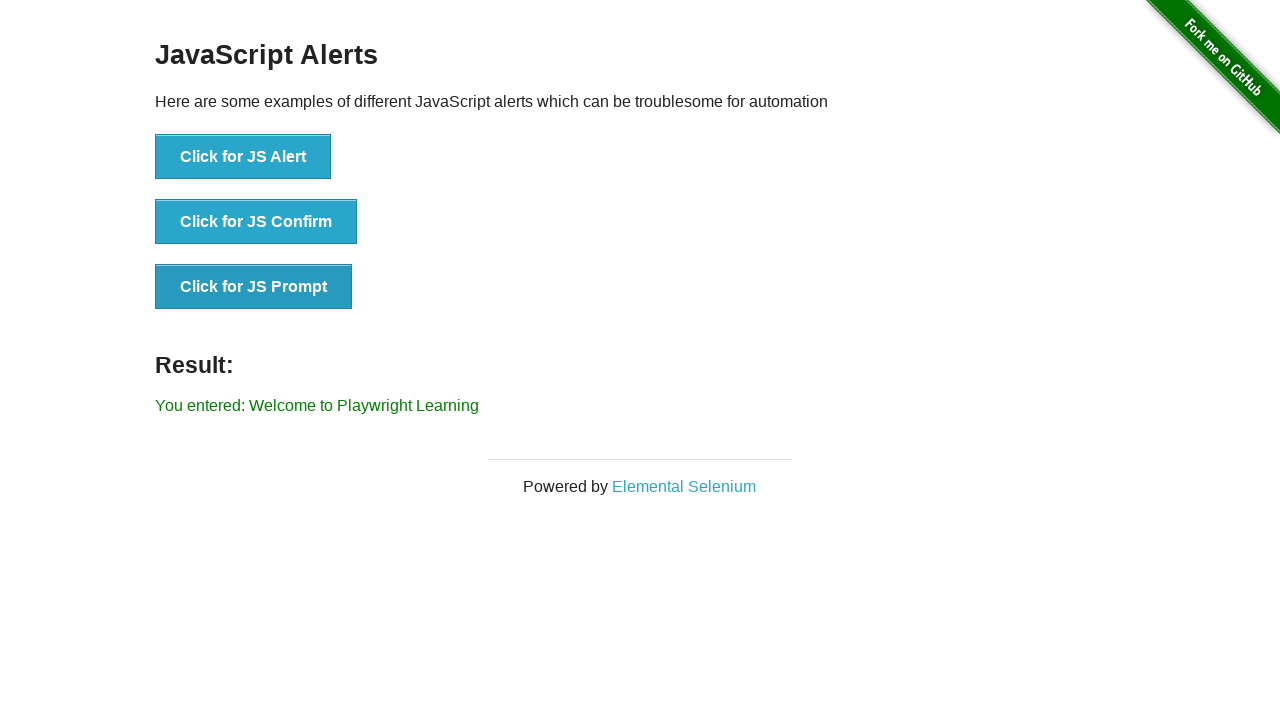

Verified result message displays entered text 'You entered: Welcome to Playwright Learning'
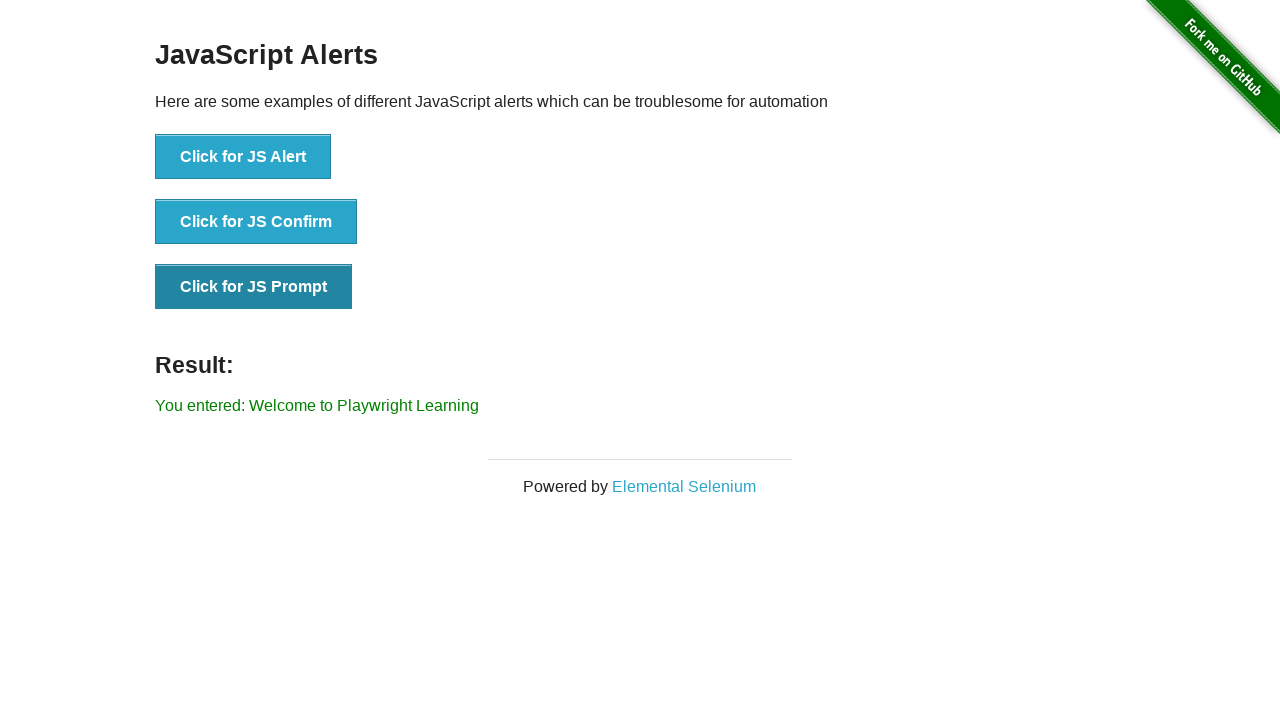

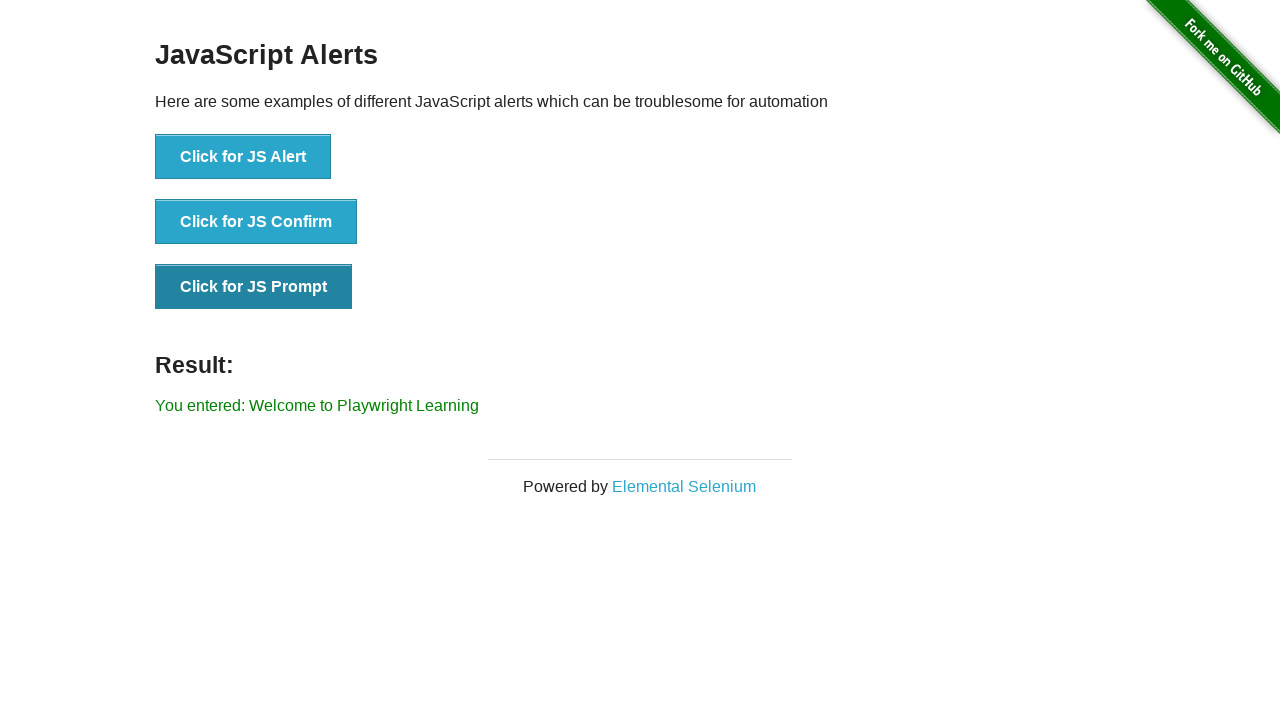